Tests the GreenCart shopping site by searching for products containing 'ca', verifying search results, and adding Cashews to the cart

Starting URL: https://rahulshettyacademy.com/seleniumPractise/#/

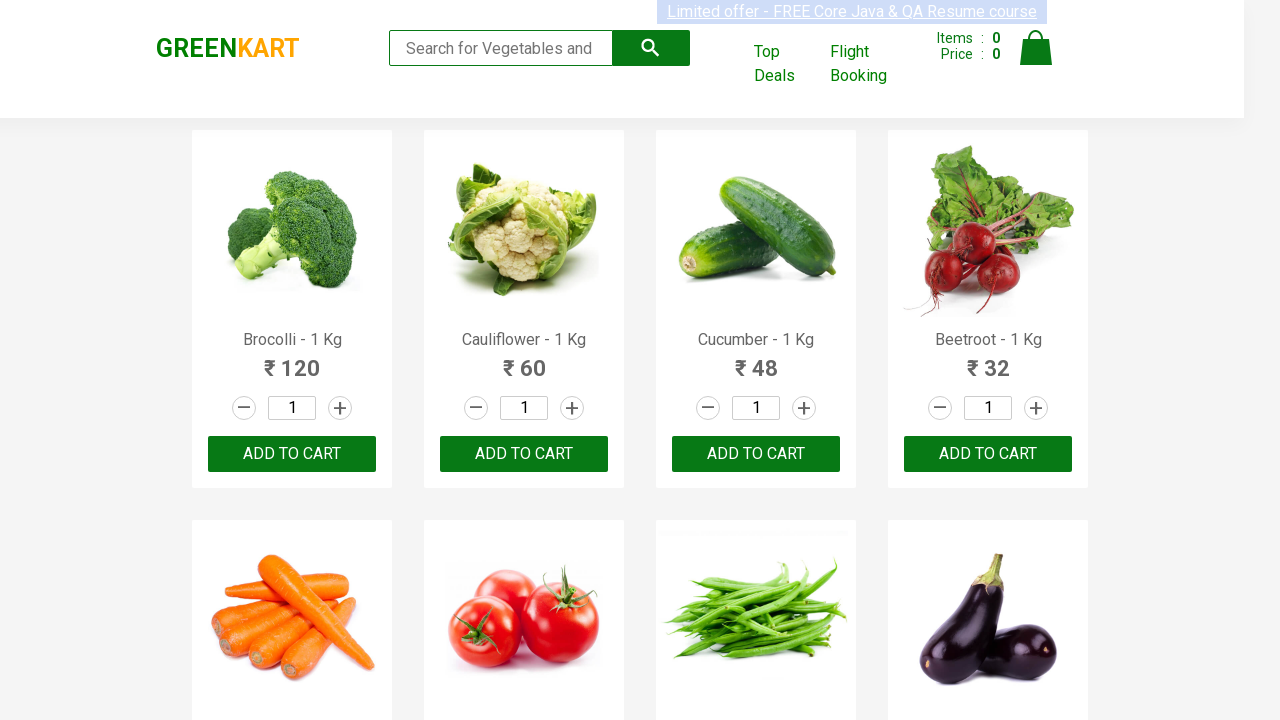

Filled search field with 'ca' on .search-keyword
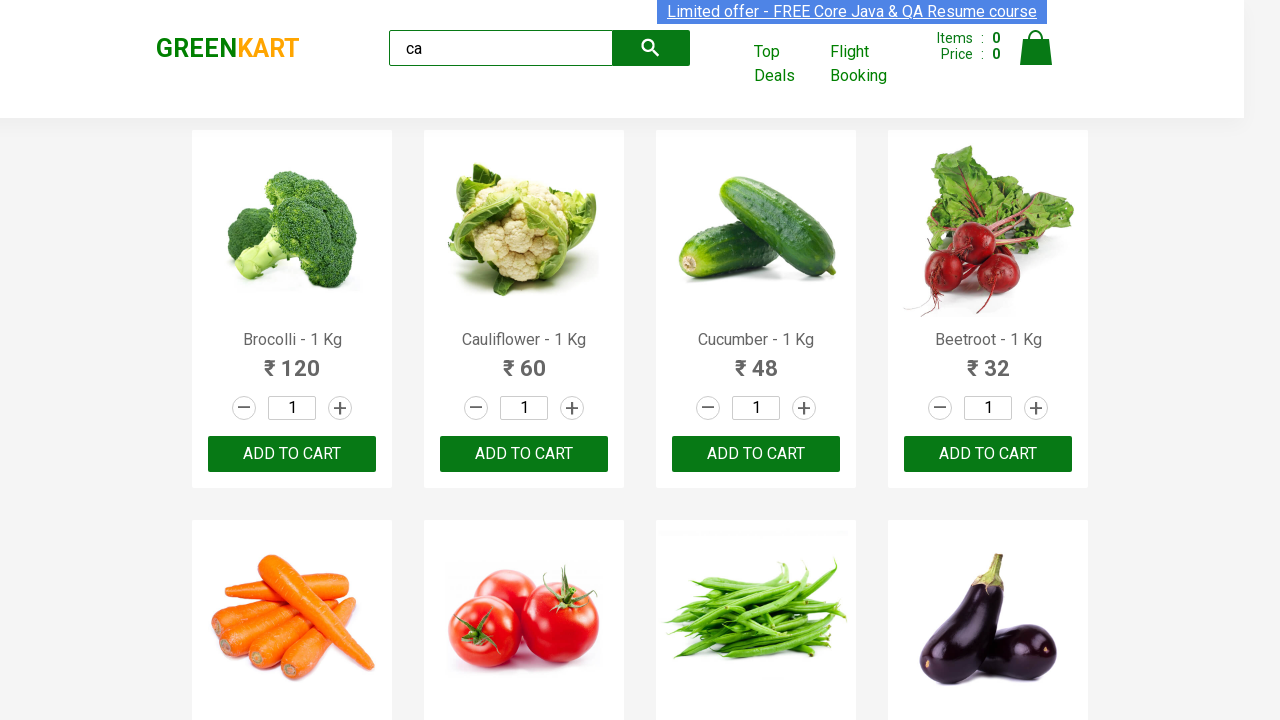

Waited 2 seconds for search results to filter
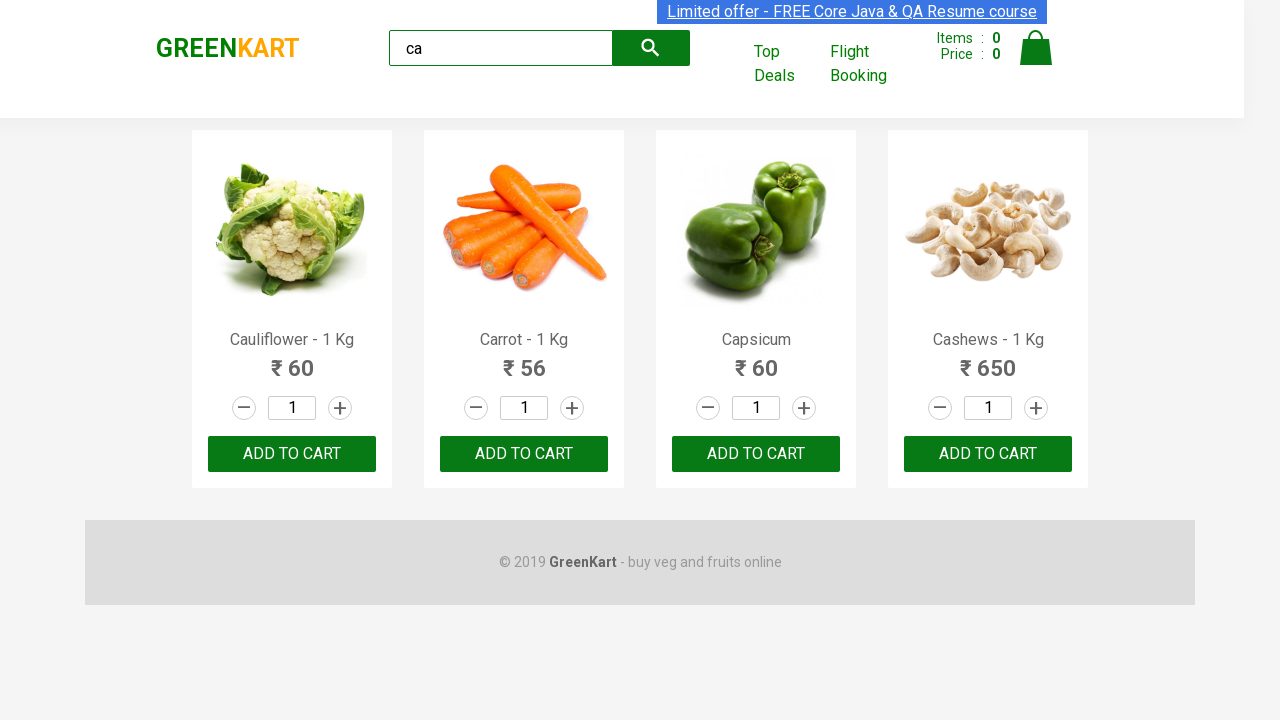

Search results loaded with product elements visible
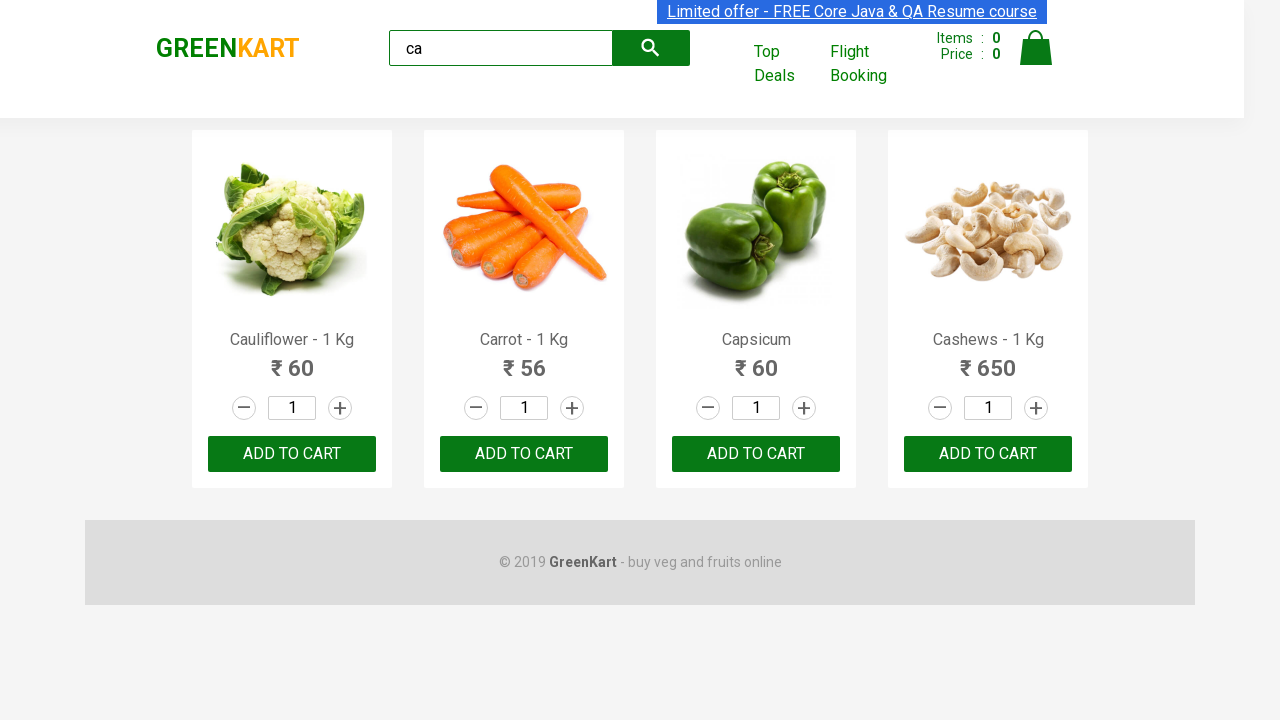

Retrieved all product elements from search results
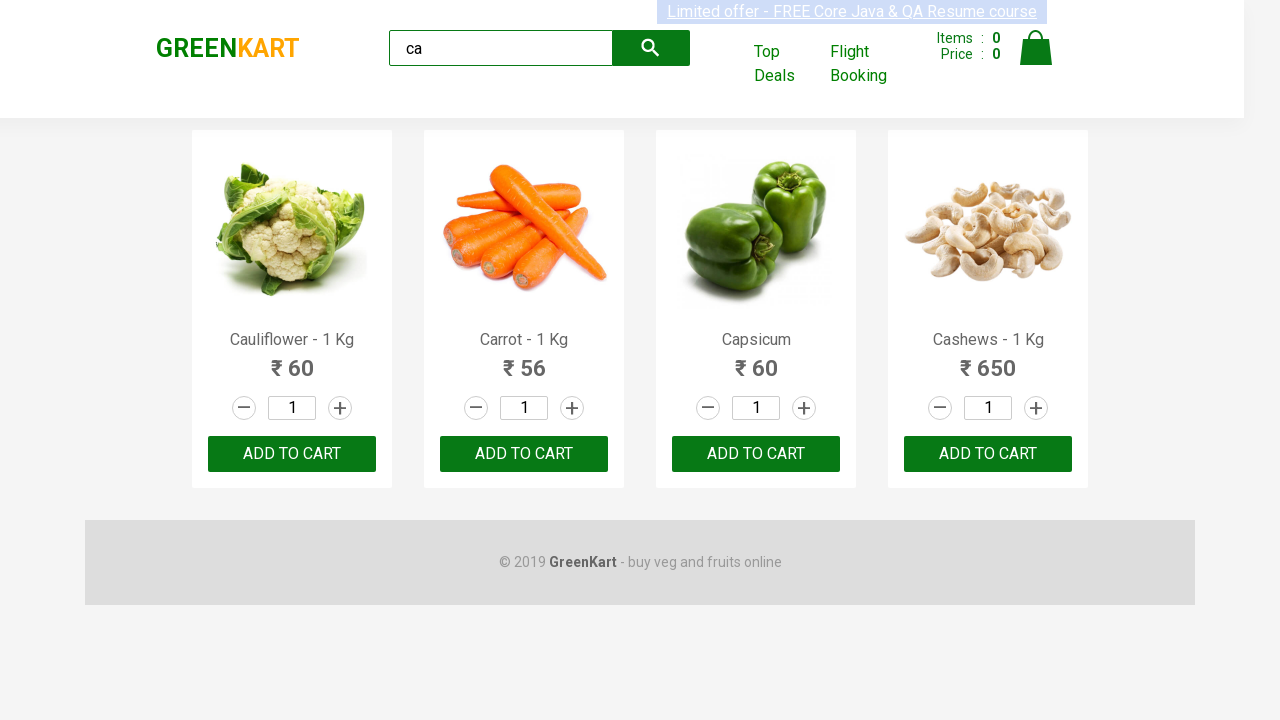

Retrieved product name: Cauliflower - 1 Kg
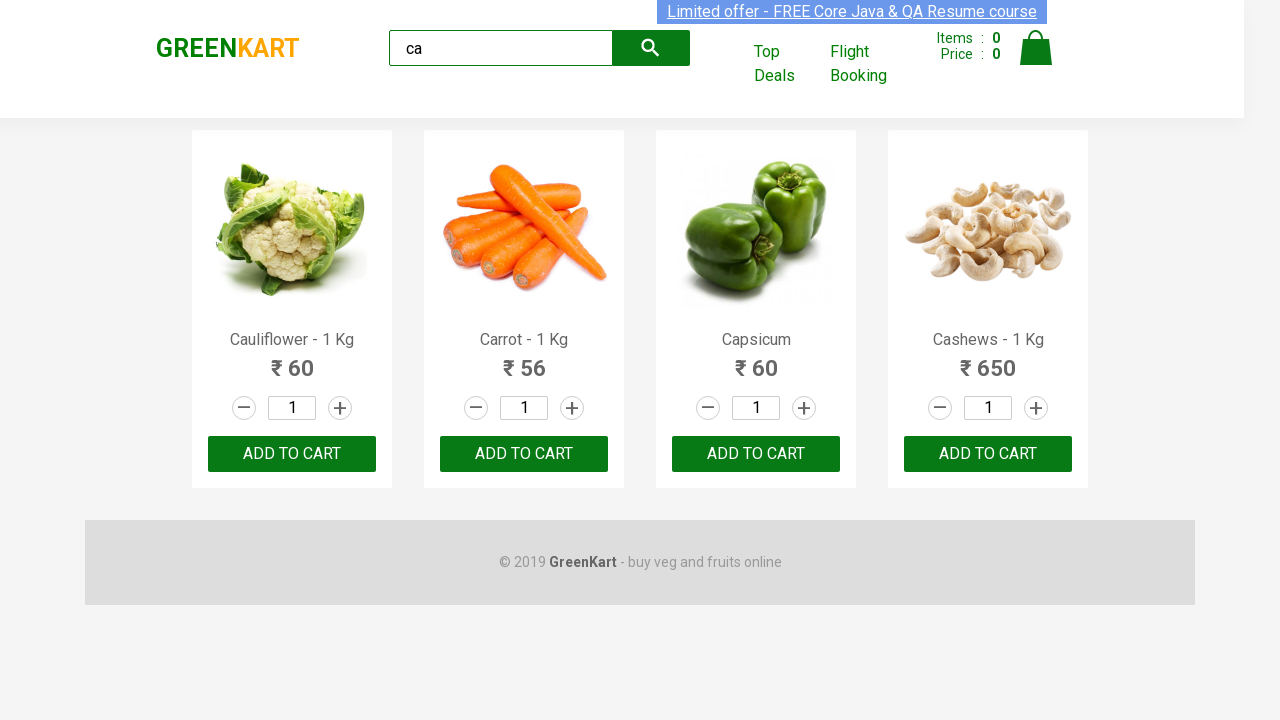

Retrieved product name: Carrot - 1 Kg
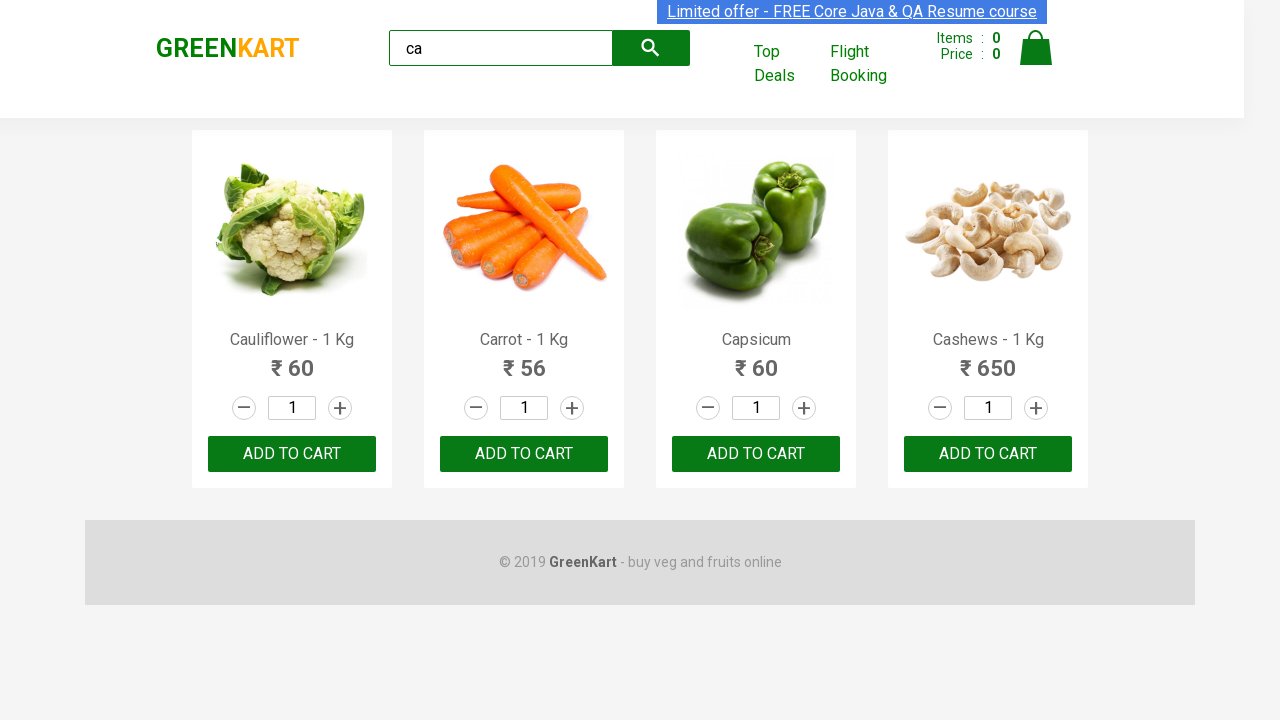

Retrieved product name: Capsicum
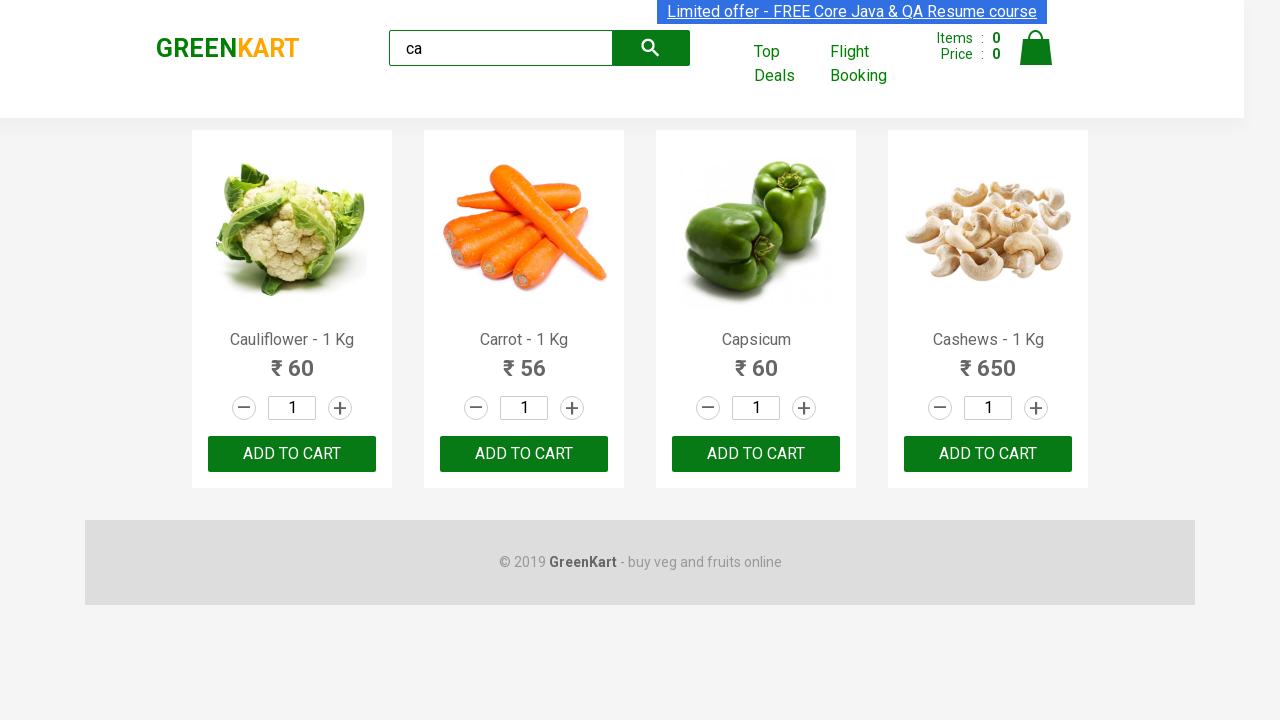

Retrieved product name: Cashews - 1 Kg
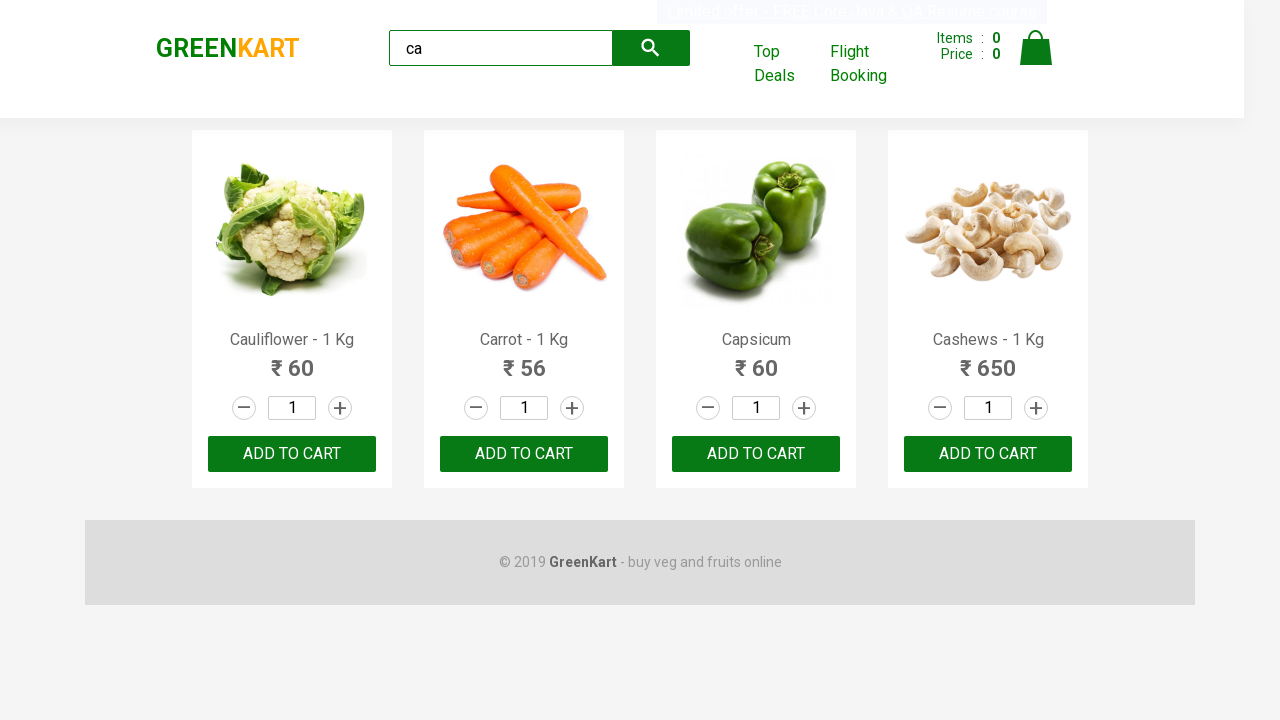

Clicked ADD TO CART button for Cashews product at (988, 454) on .products .product >> nth=3 >> button
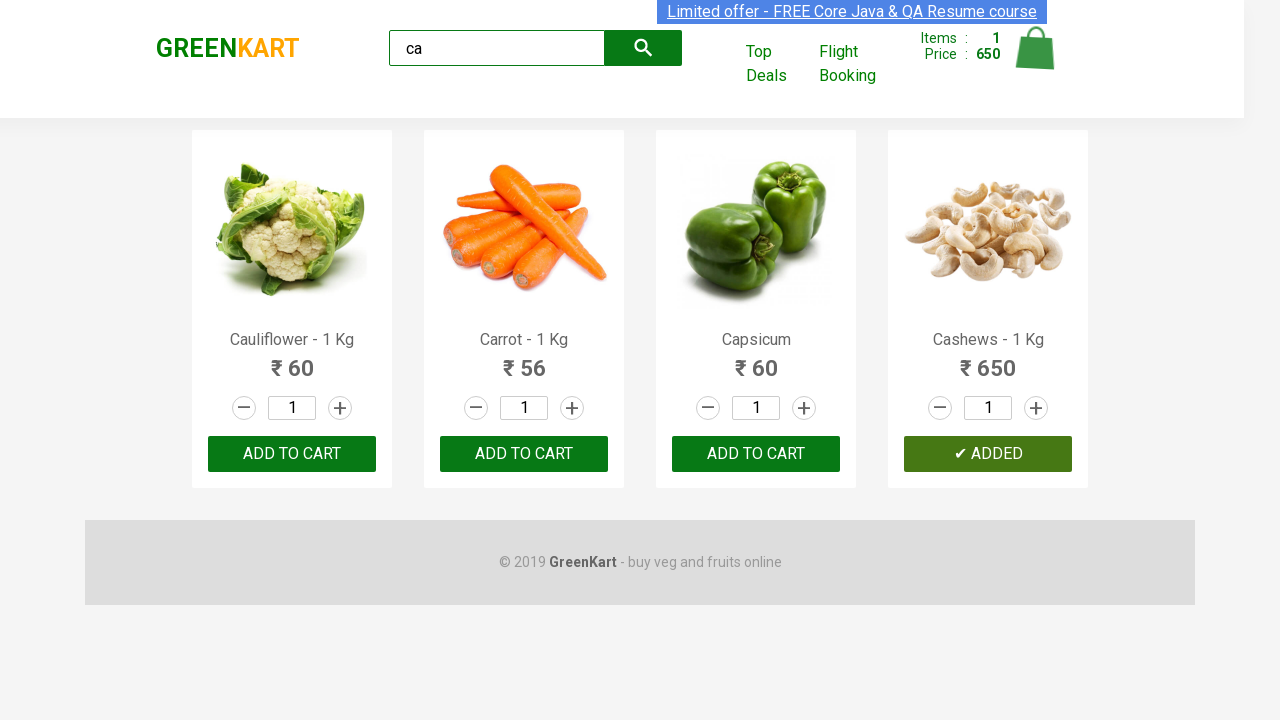

Brand logo verified to be present on page
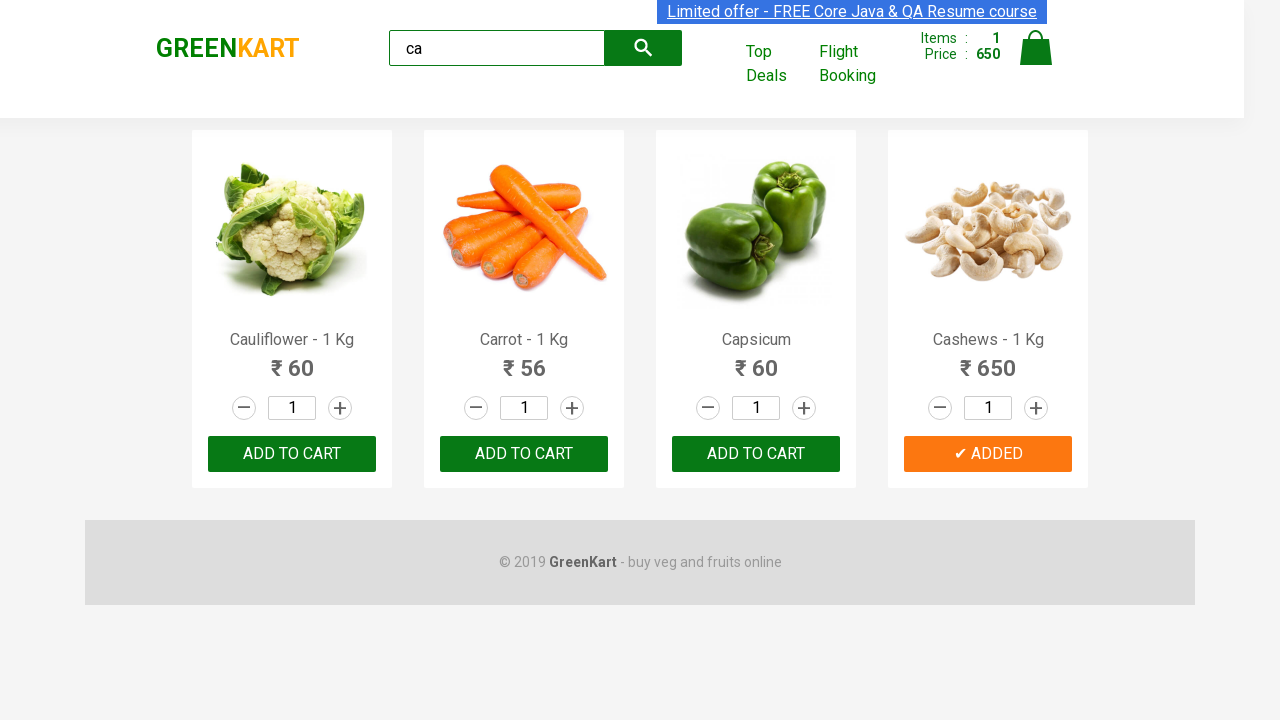

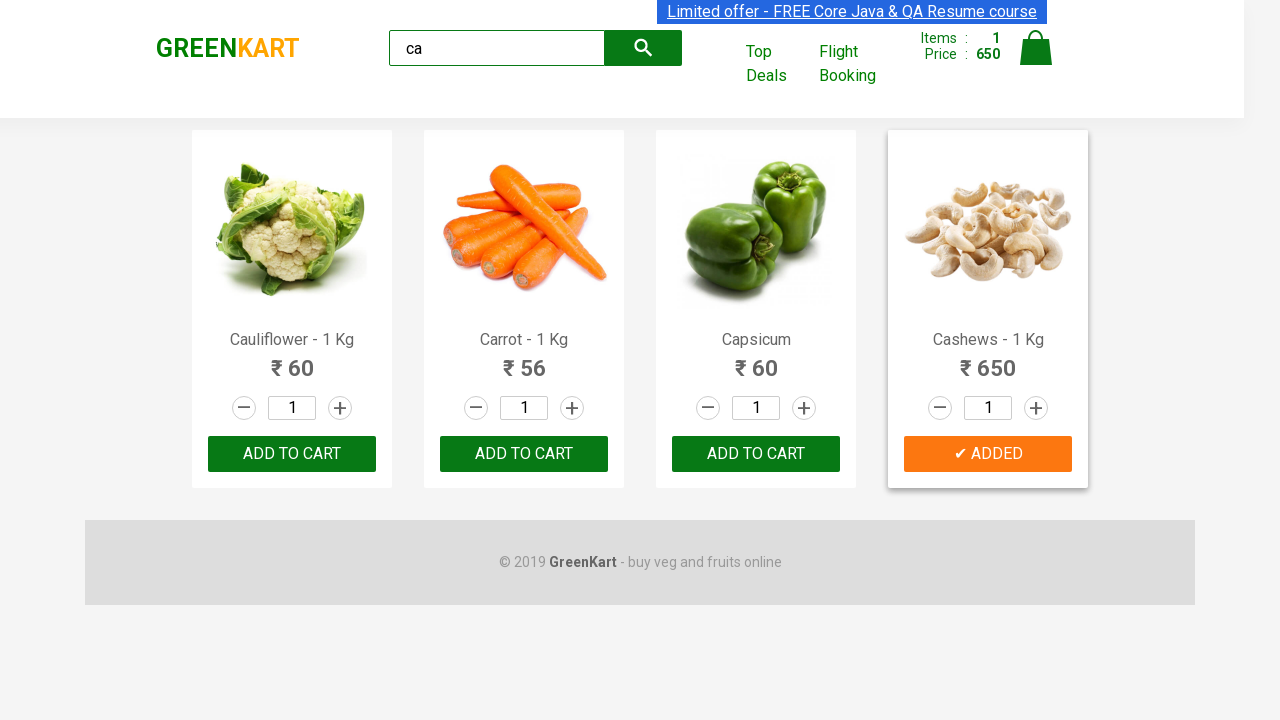